Tests video playback controls by clicking on a video element, playing it using JavaScript, waiting, then pausing it

Starting URL: http://www.w3.org/2010/05/video/mediaevents.html

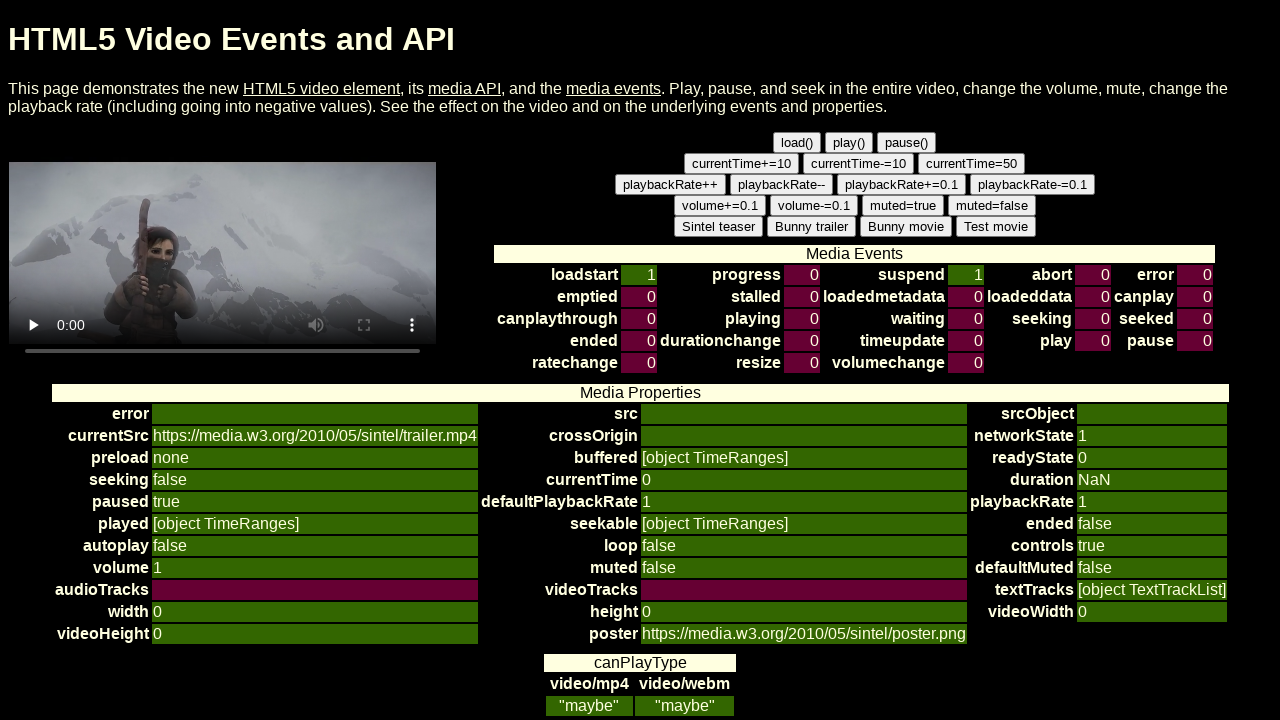

Video element found and verified as visible
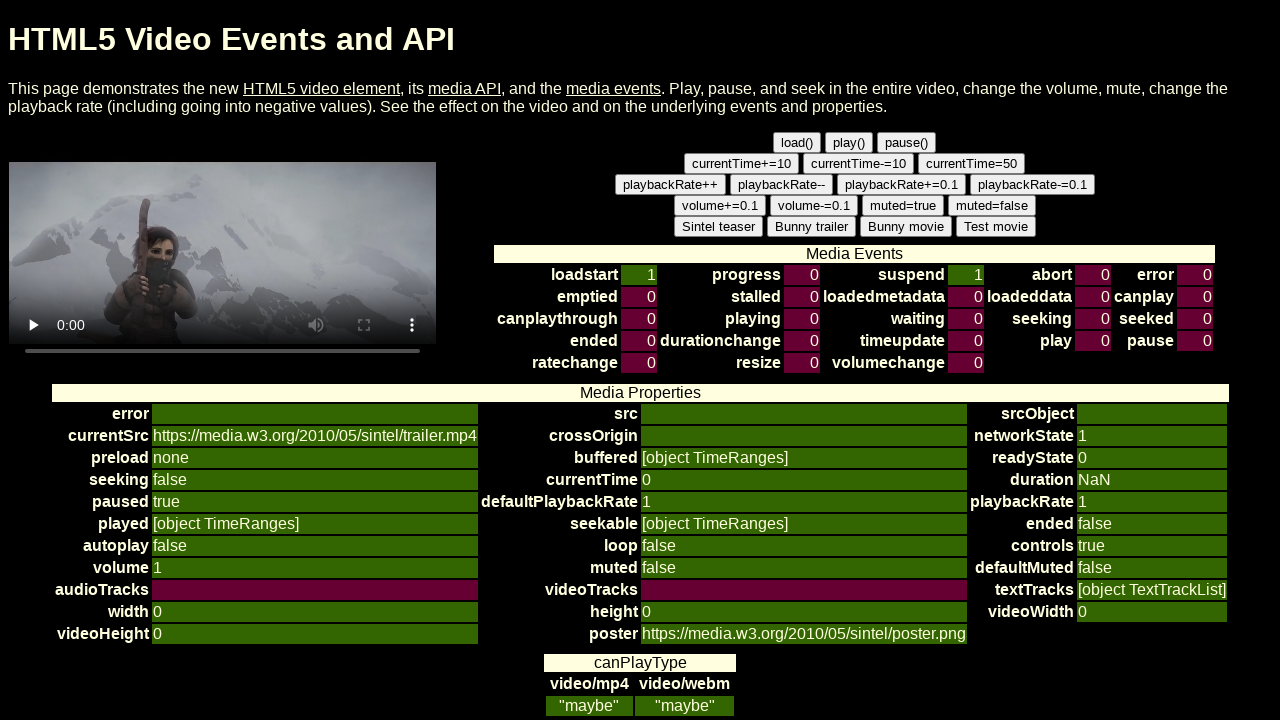

Clicked on the video element at (222, 253) on video >> nth=0
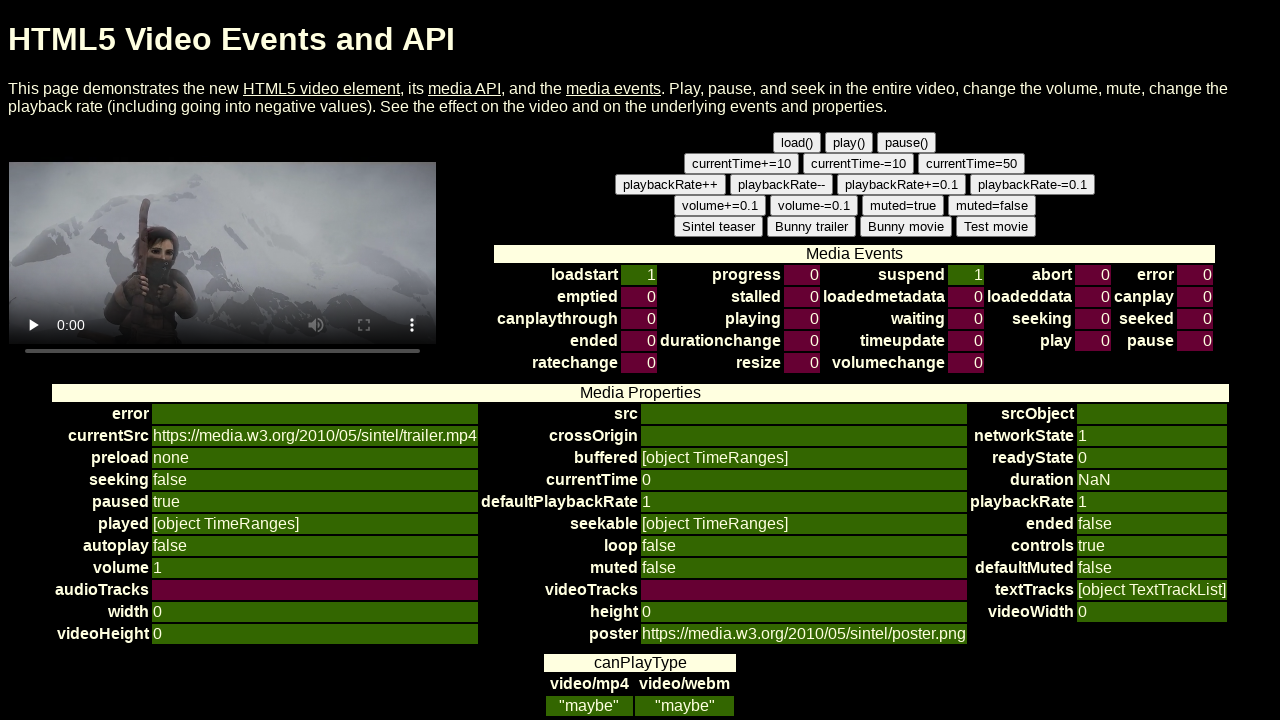

Started video playback using JavaScript
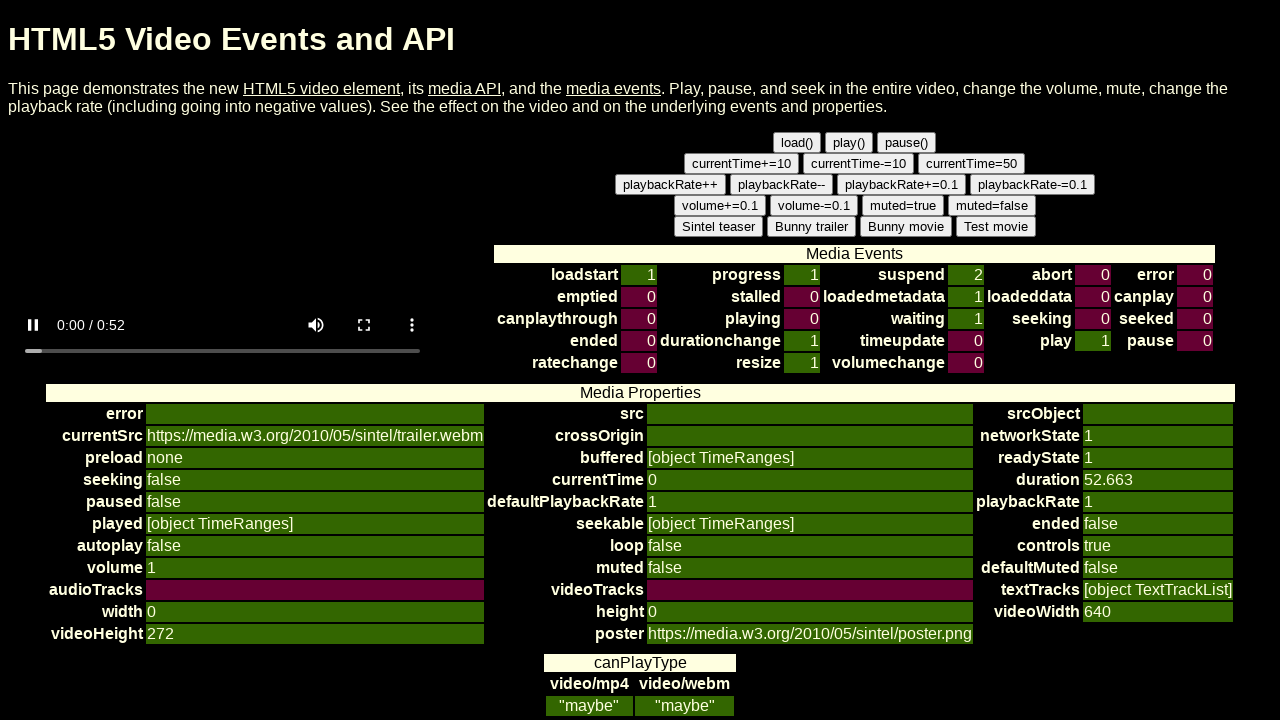

Waited 5 seconds for video to play
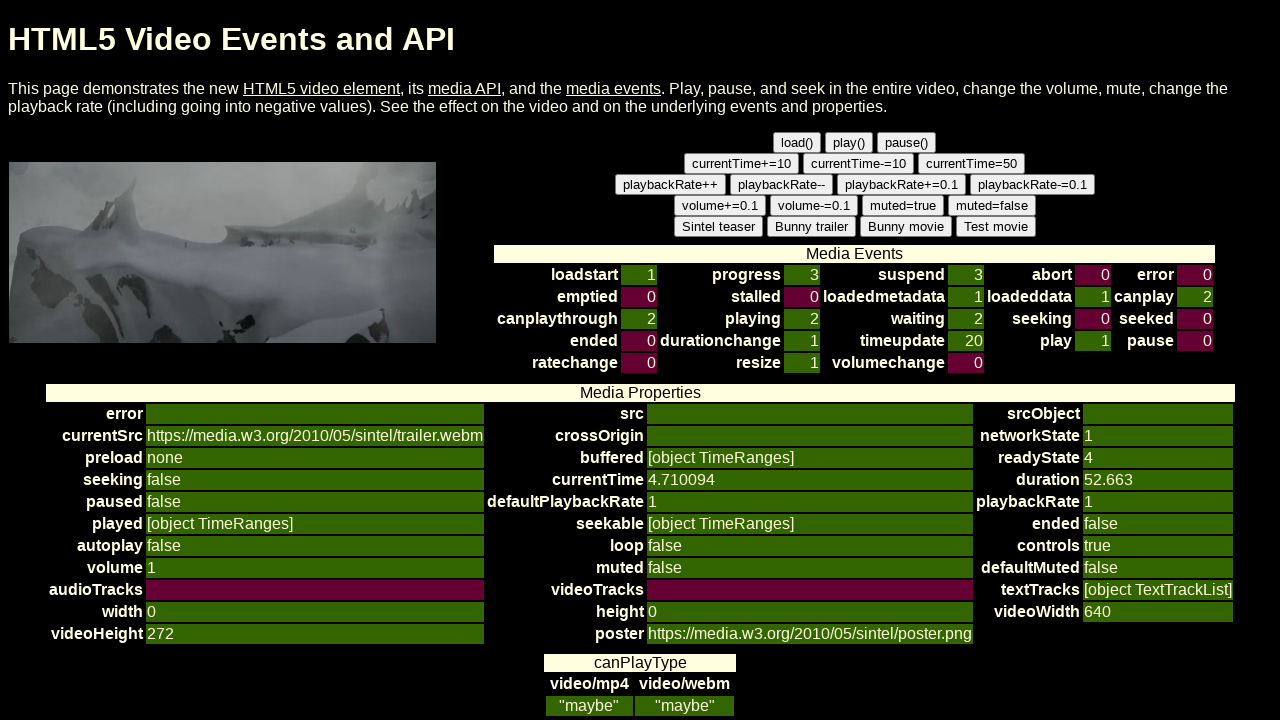

Paused video playback using JavaScript
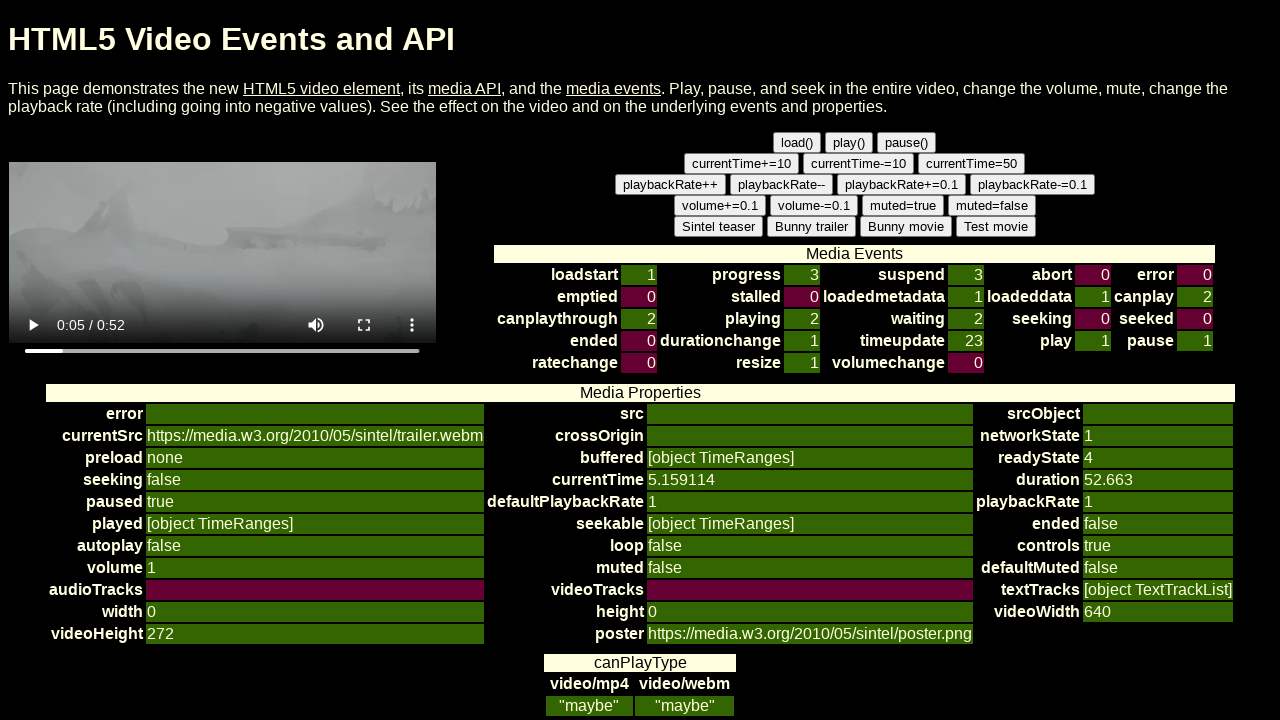

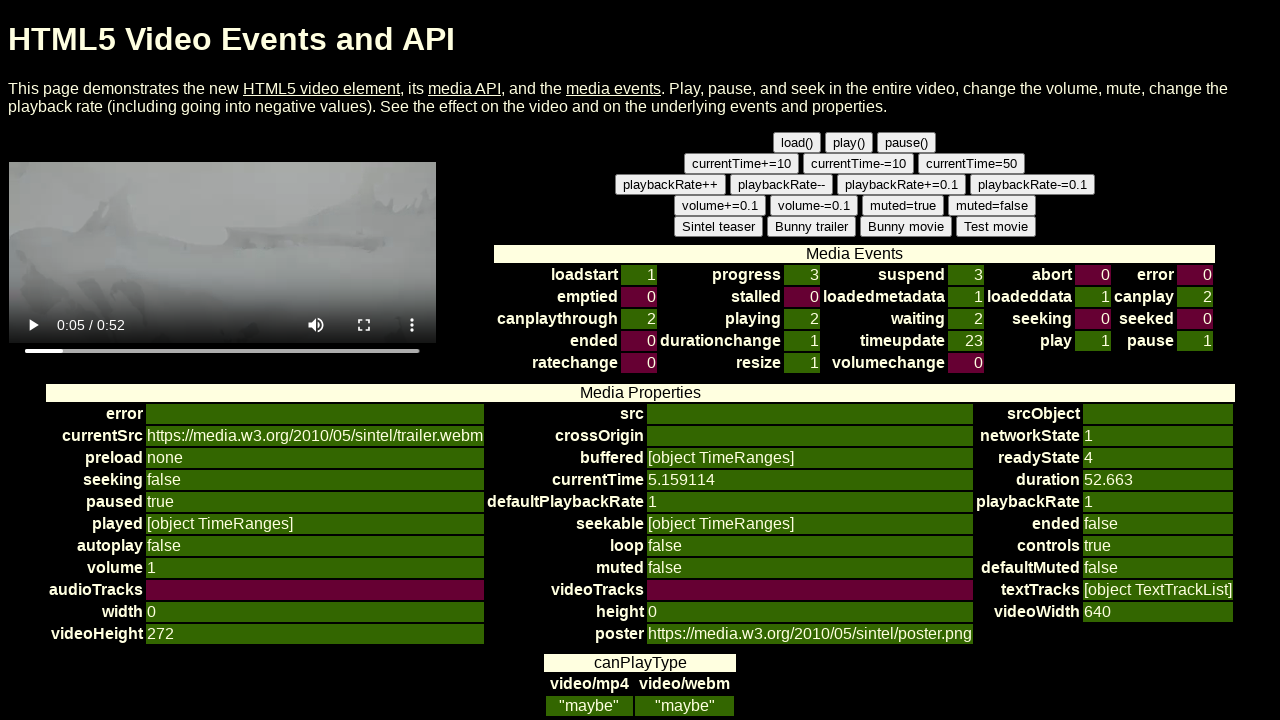